Tests double-click functionality on a copy button after entering text in an input field on a test automation practice site

Starting URL: http://testautomationpractice.blogspot.com/

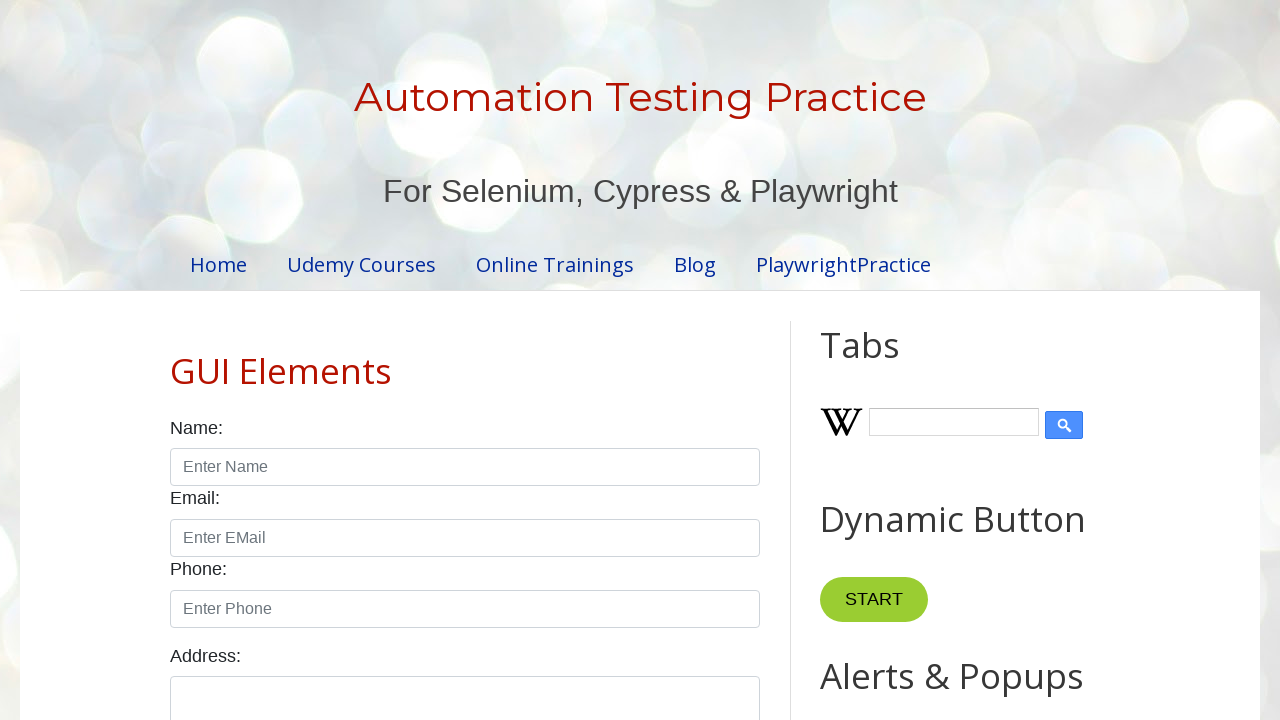

Cleared the input field on //*[@id='field1']
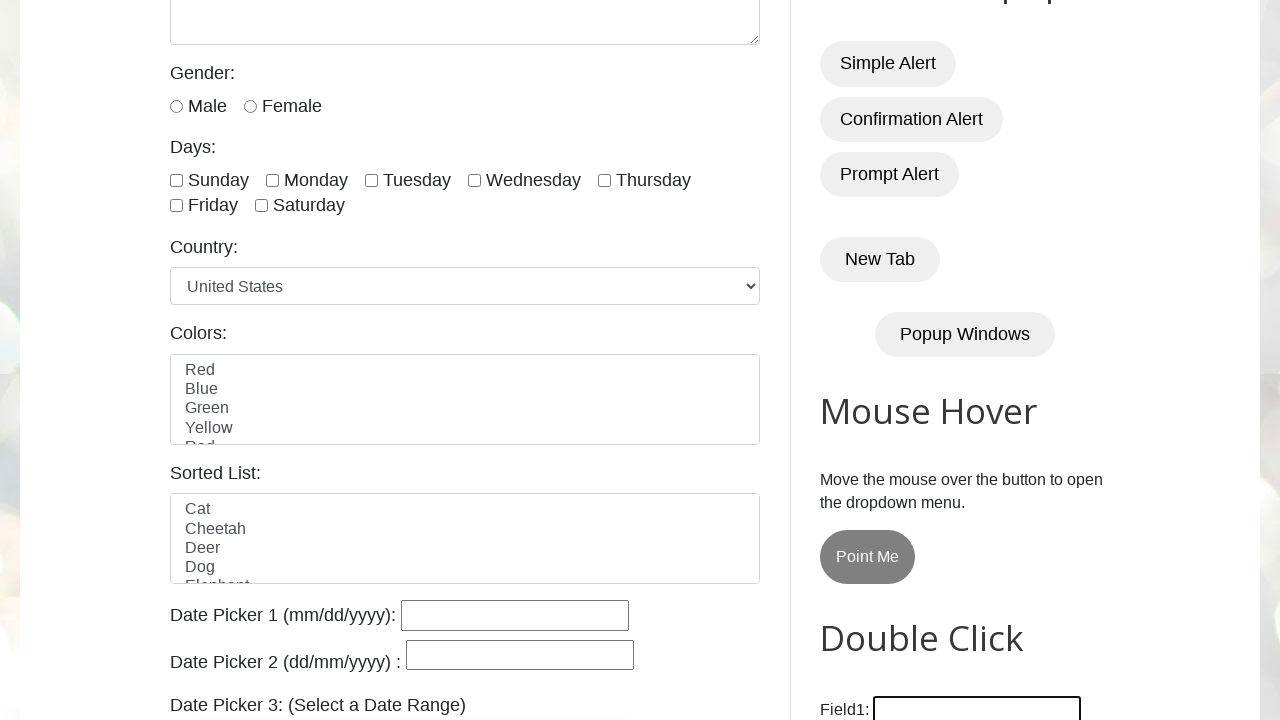

Entered 'Testing' text into the input field on xpath=//*[@id='field1']
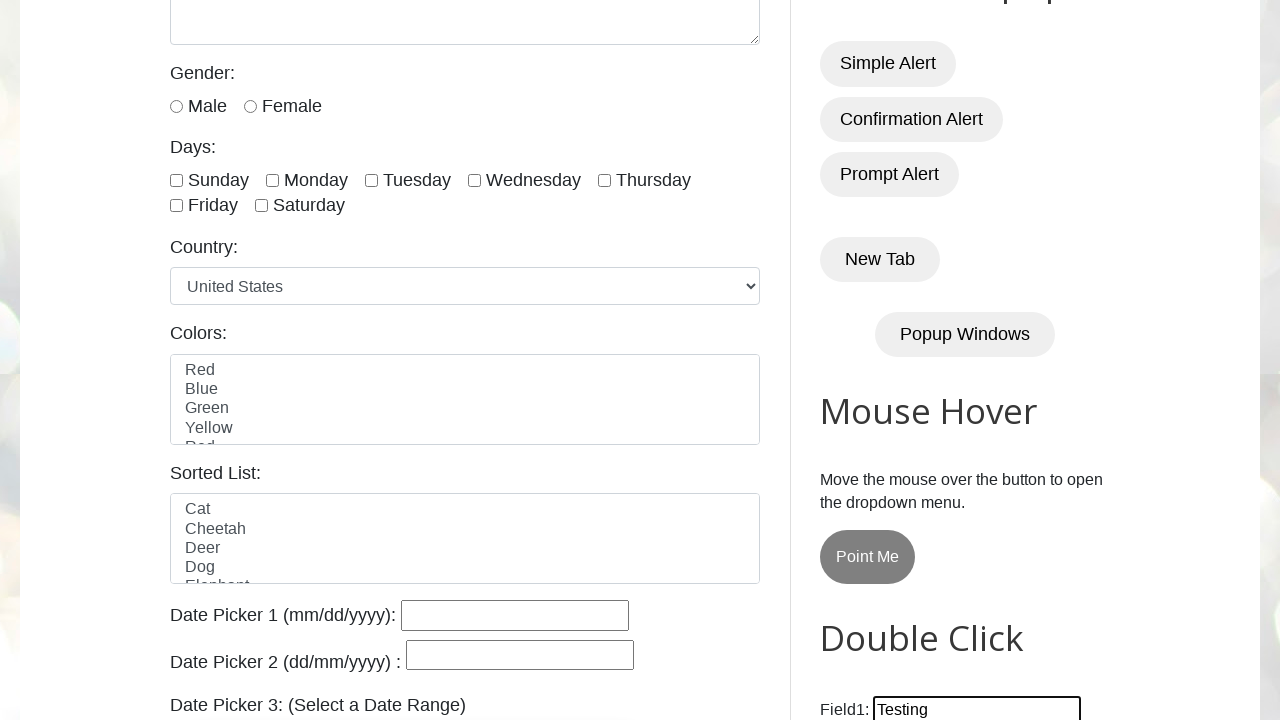

Double-clicked the Copy button at (885, 360) on xpath=//*[@id='HTML10']/div[1]/button
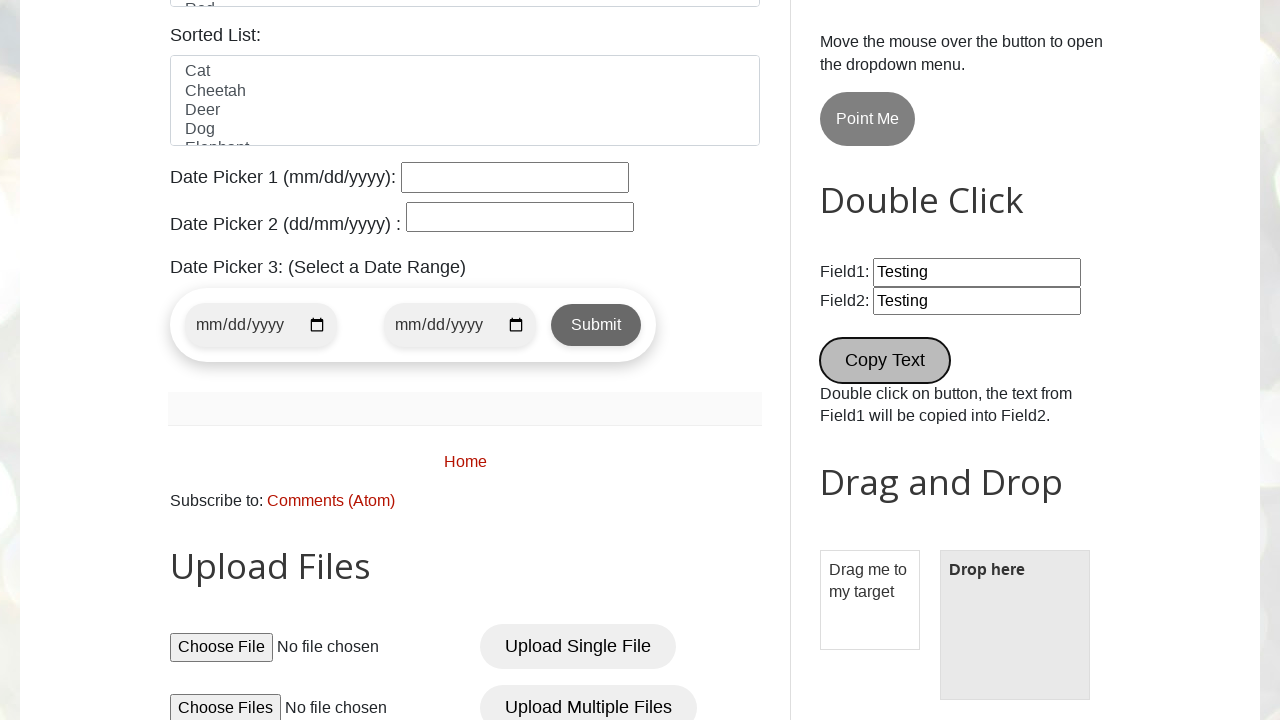

Waited 1 second for action to complete
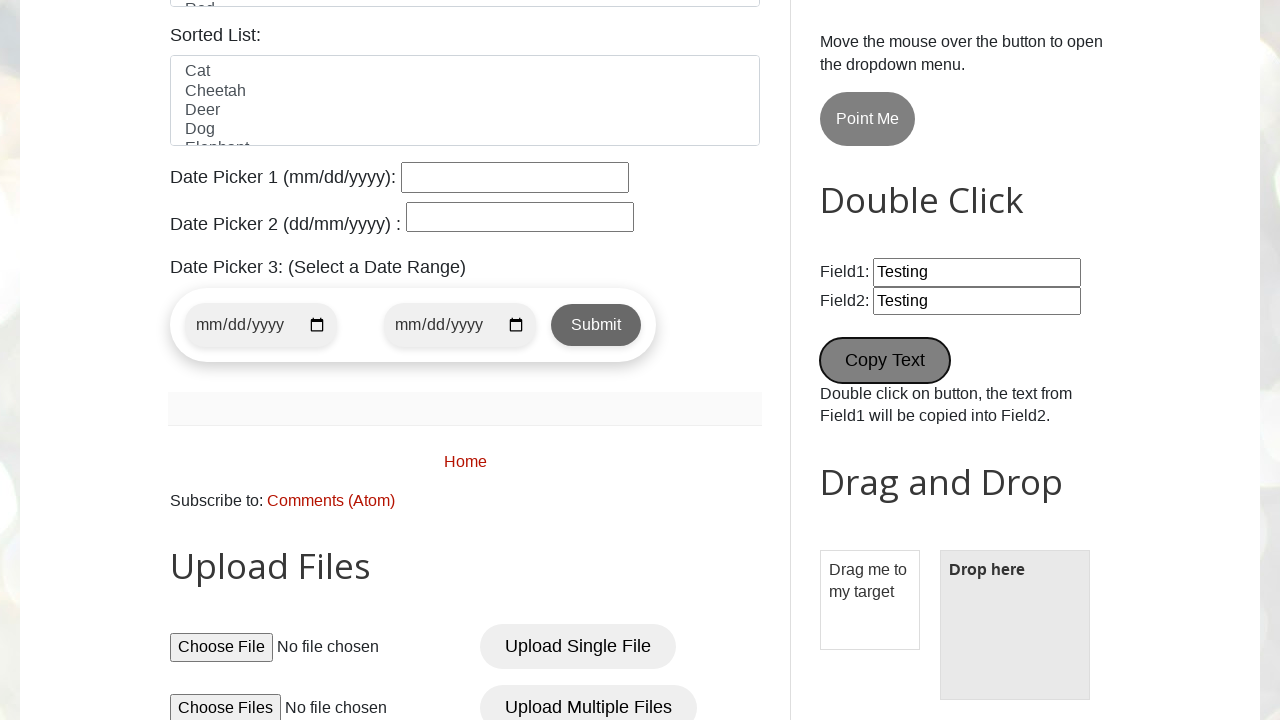

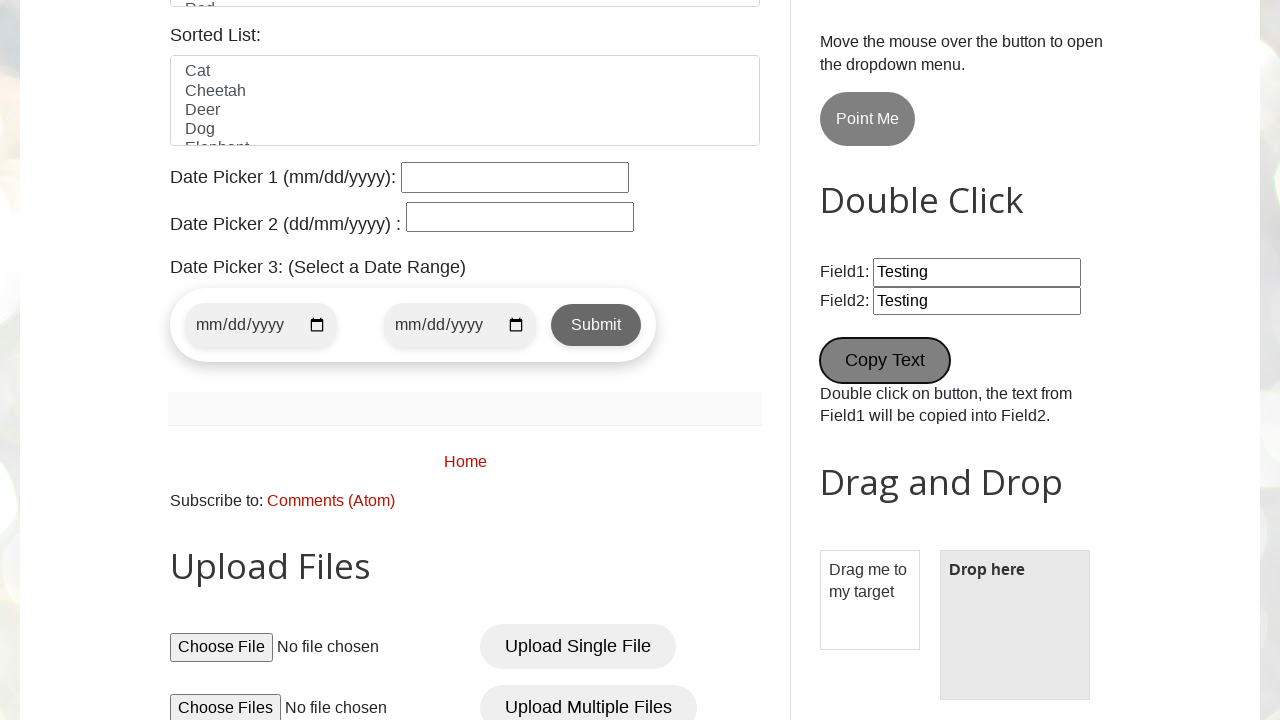